Verifies that the company branding logo is displayed on the OrangeHRM login page

Starting URL: https://opensource-demo.orangehrmlive.com/web/index.php/auth/login

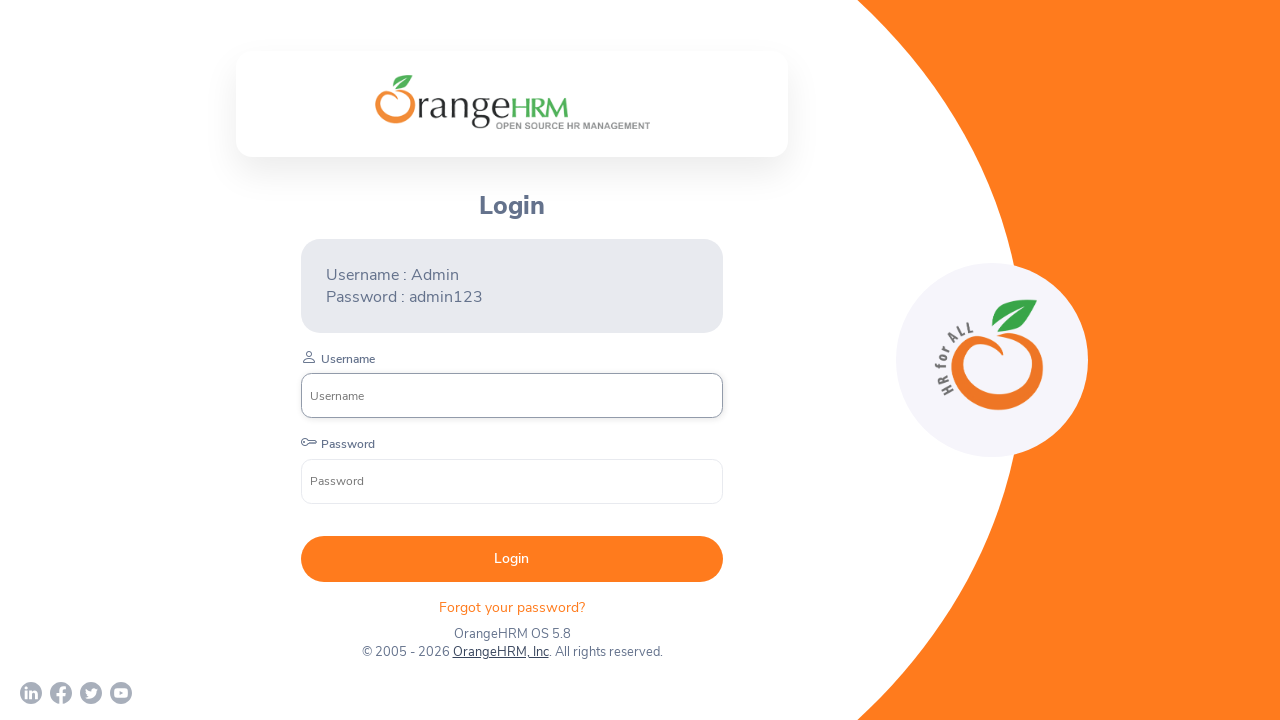

Waited for page to load with networkidle state
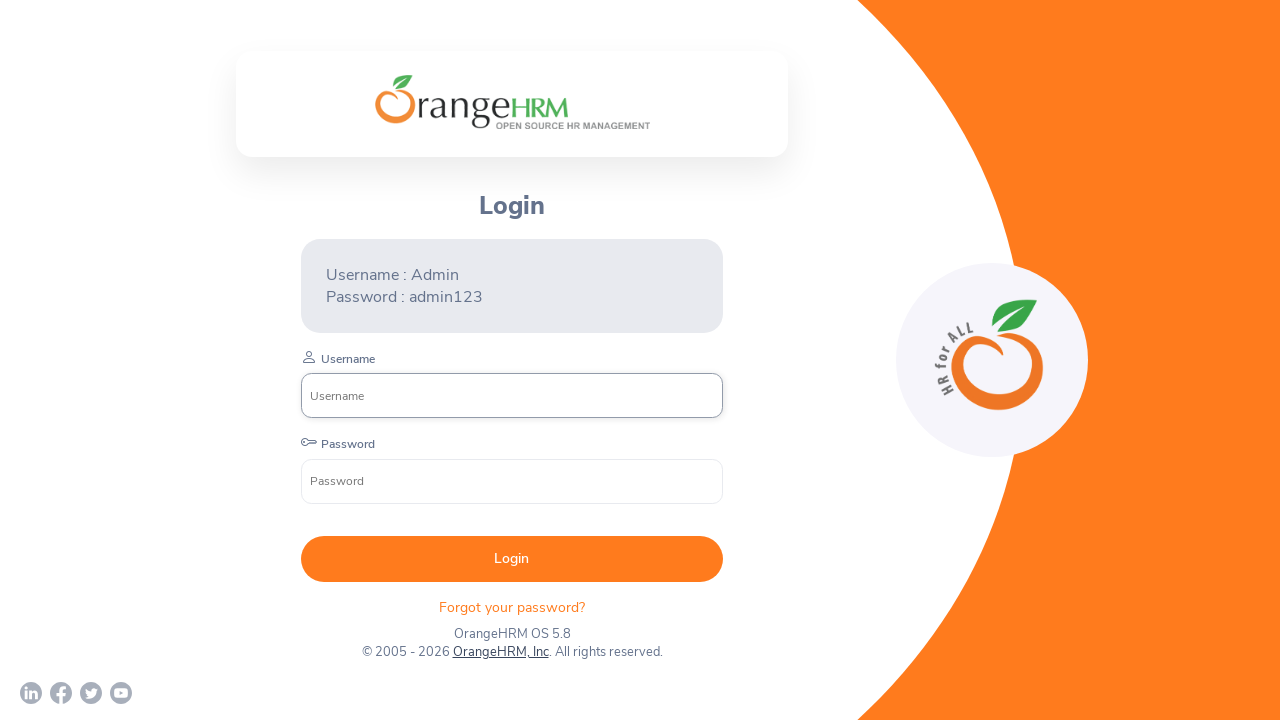

Located the company branding logo element
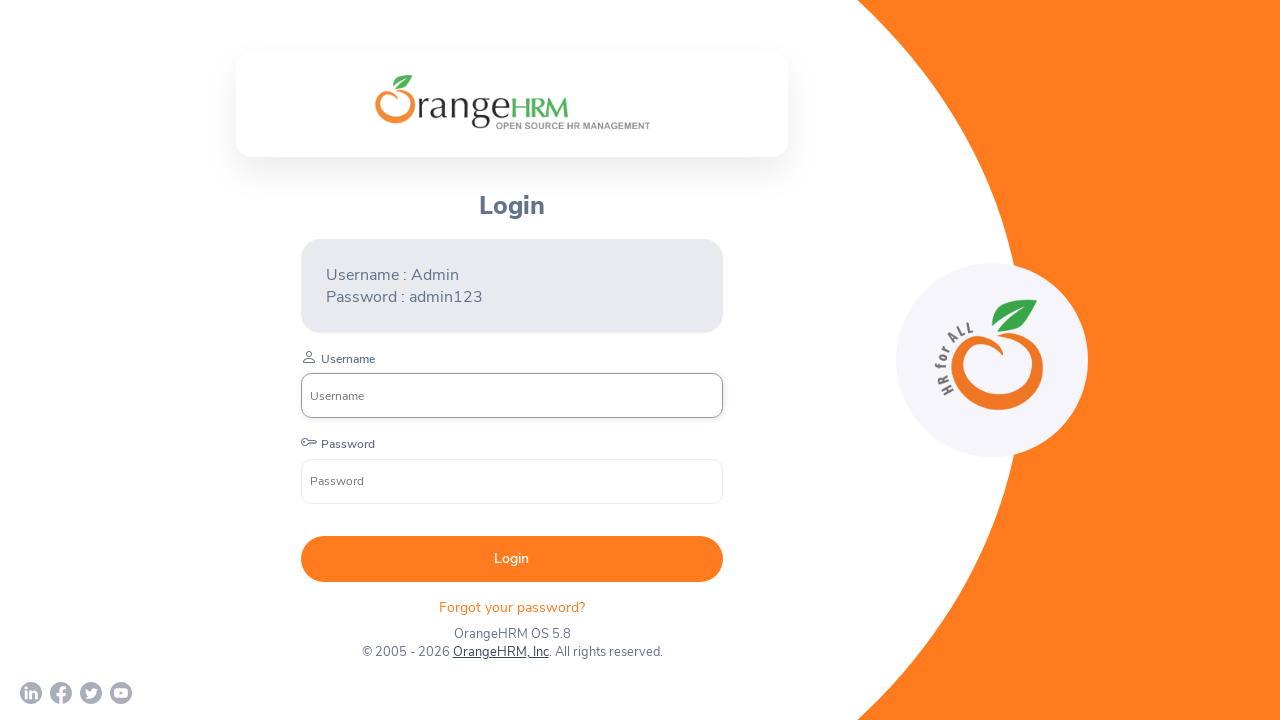

Verified that company branding logo is visible on OrangeHRM login page
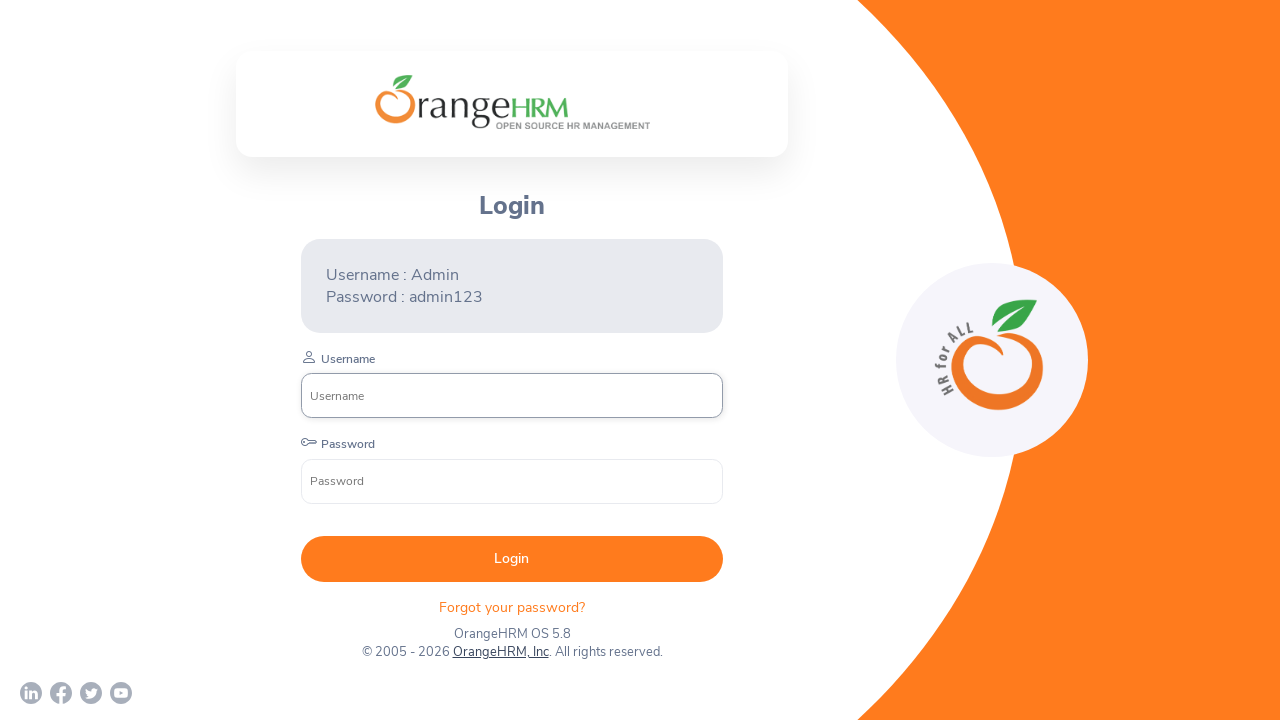

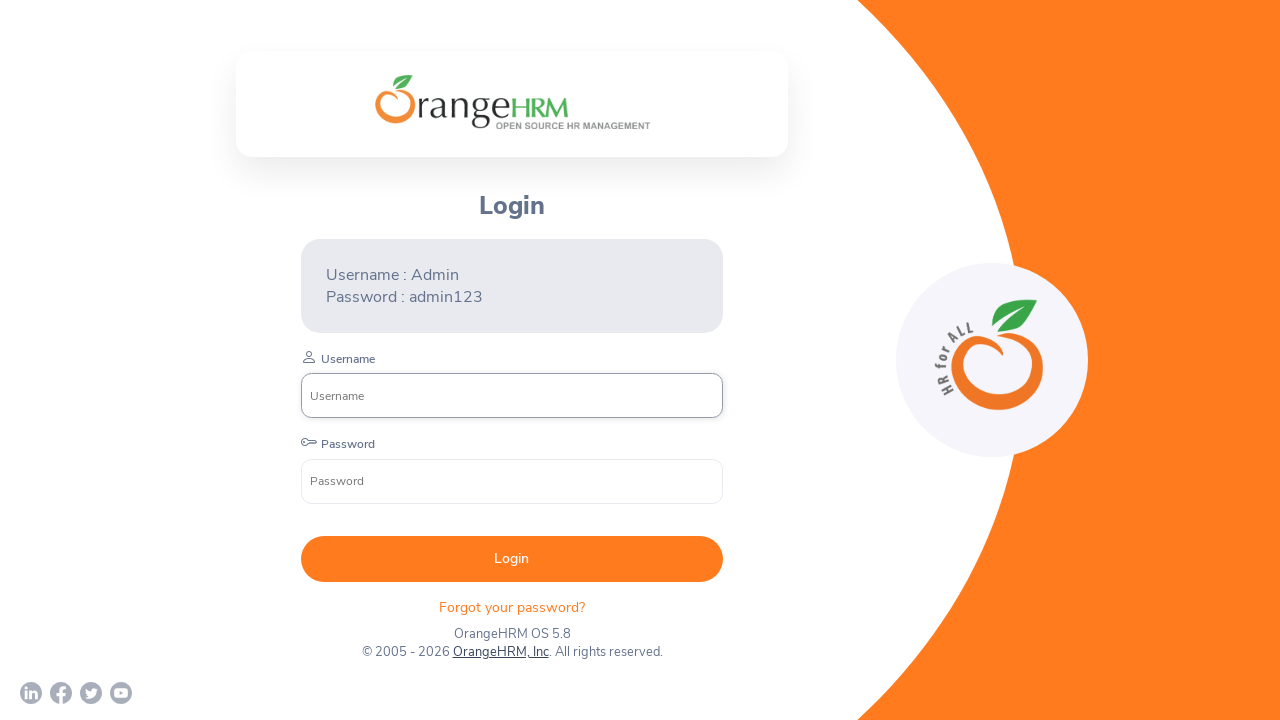